Tests dismissing a JavaScript confirm dialog and verifying the result message

Starting URL: https://the-internet.herokuapp.com/javascript_alerts

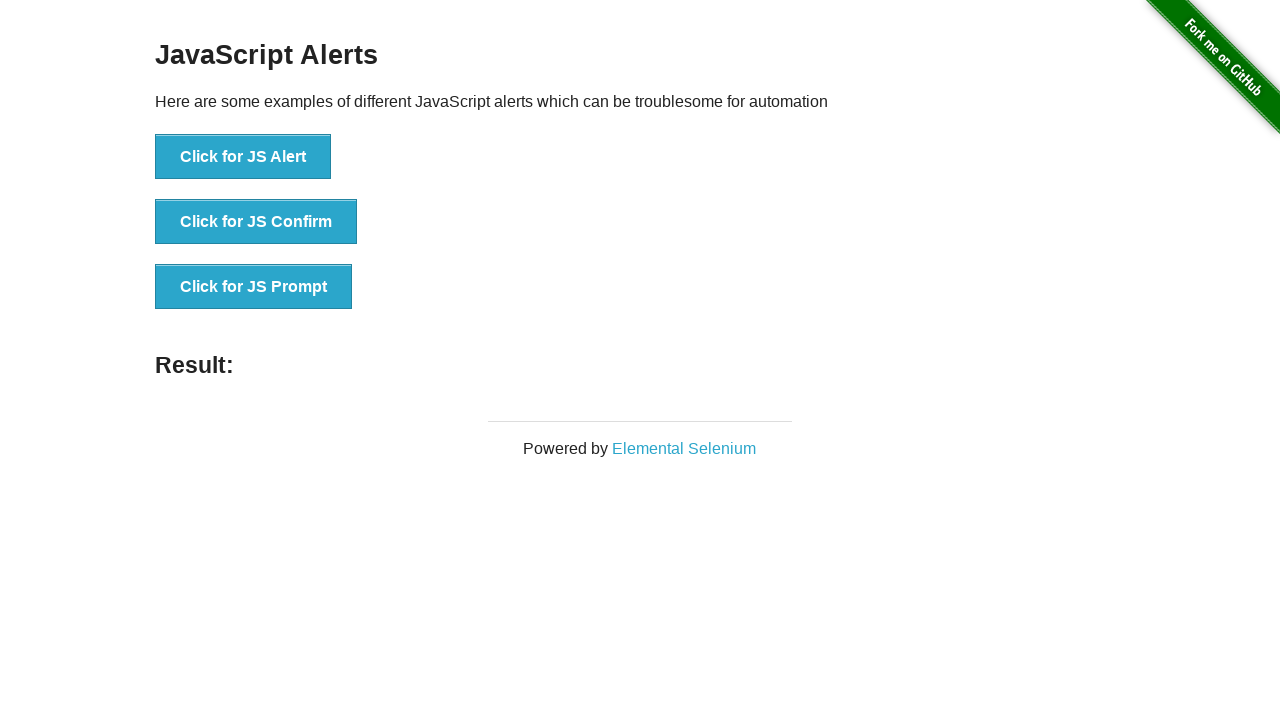

Set up dialog handler to dismiss confirm dialog
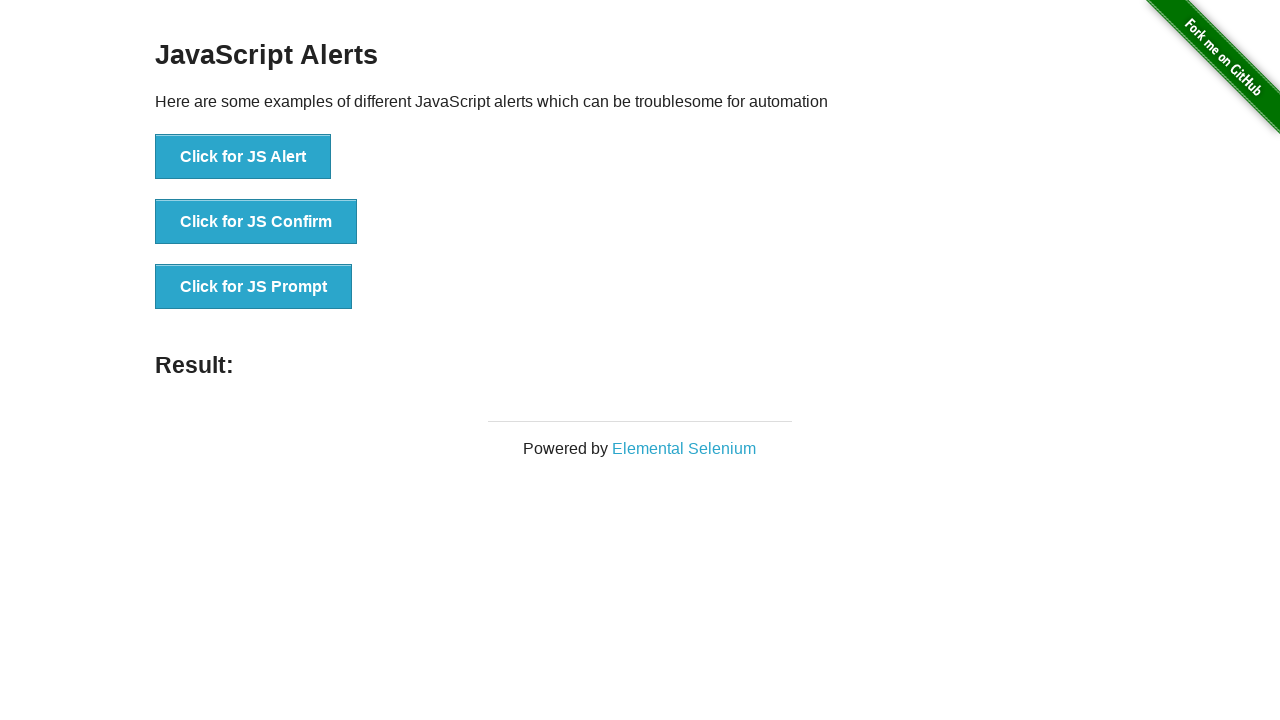

Clicked button to trigger confirm dialog at (256, 222) on xpath=//*[@id='content']/div/ul/li[2]/button
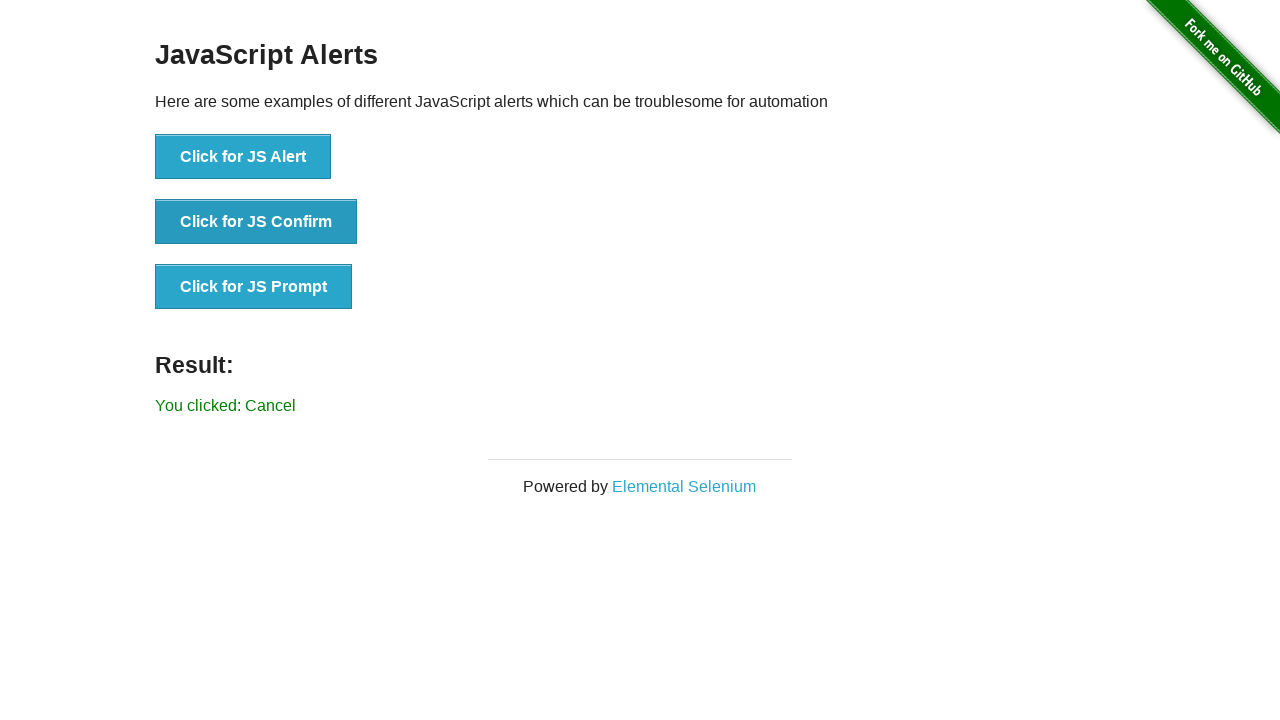

Retrieved result text from page
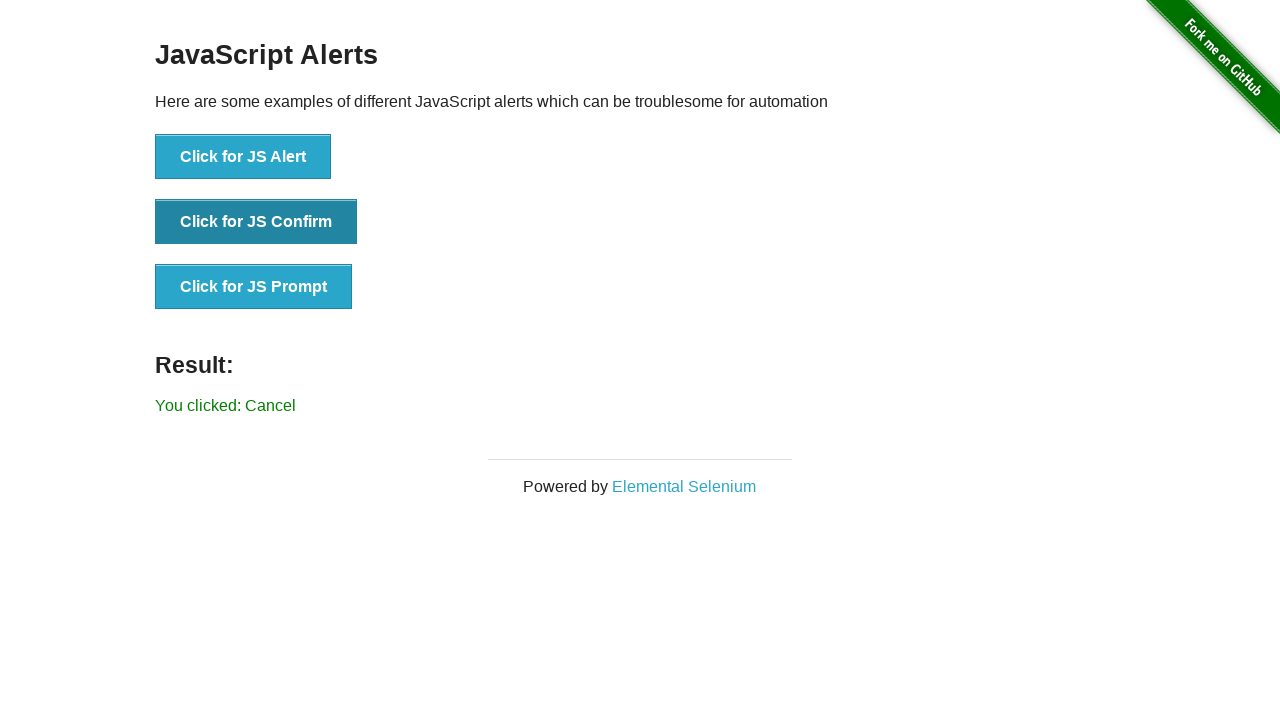

Verified result text equals 'You clicked: Cancel'
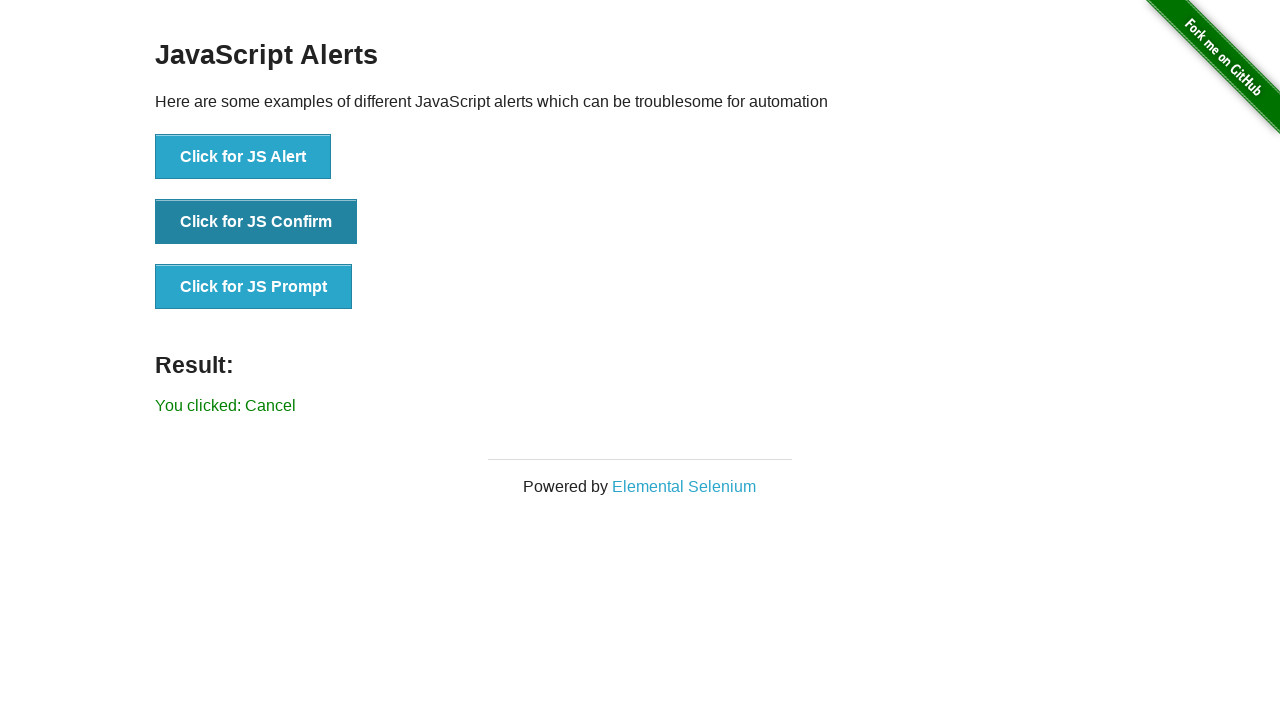

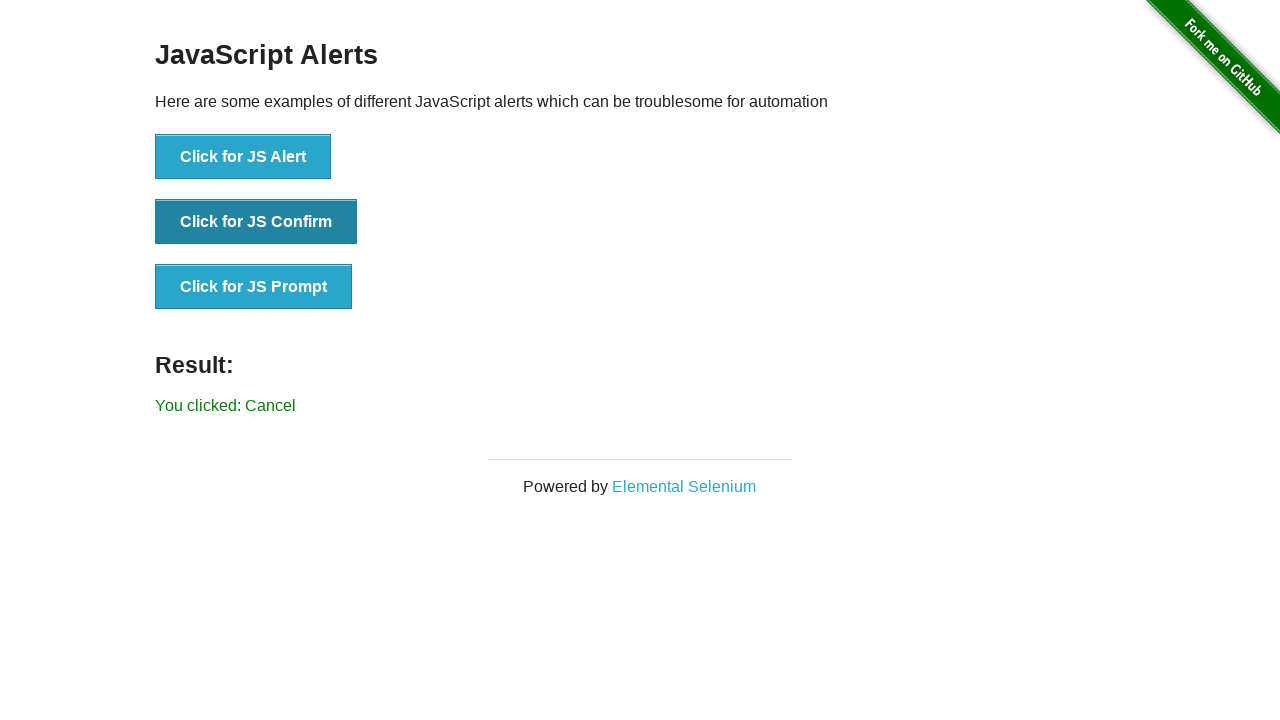